Searches for "pycon" on python.org website

Starting URL: http://www.python.org

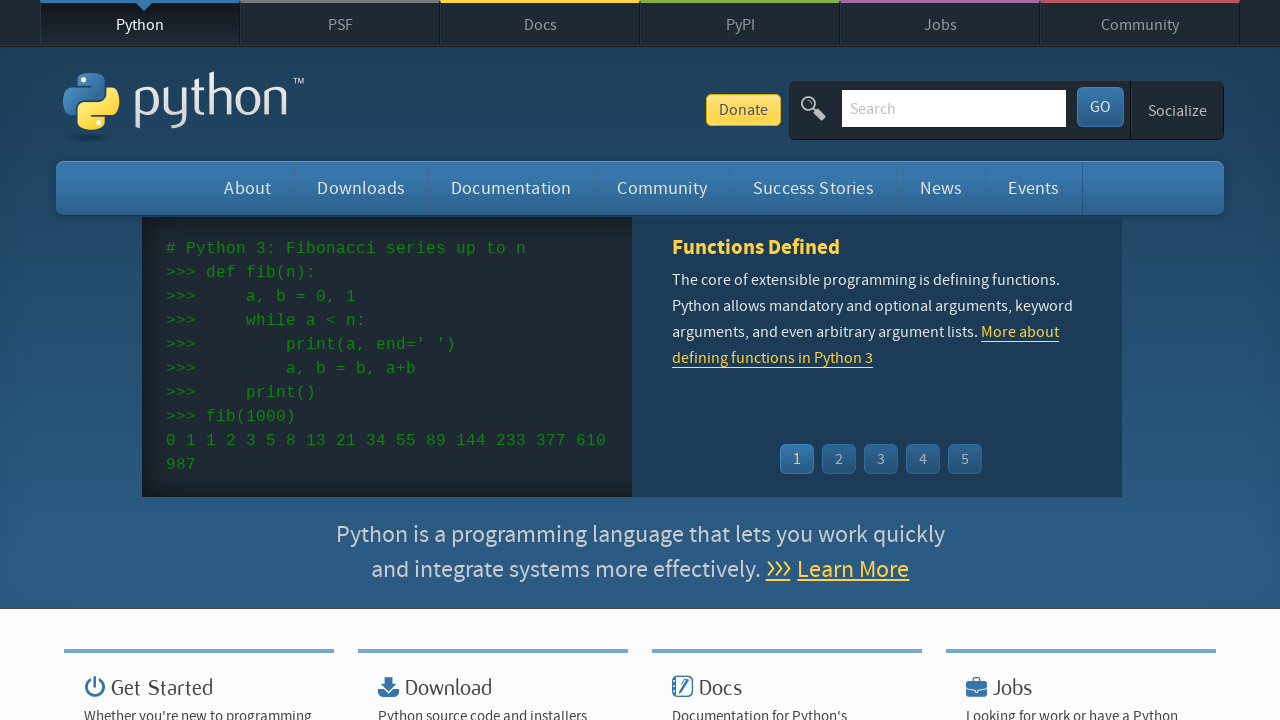

Filled search input with 'pycon' on input[name="q"]
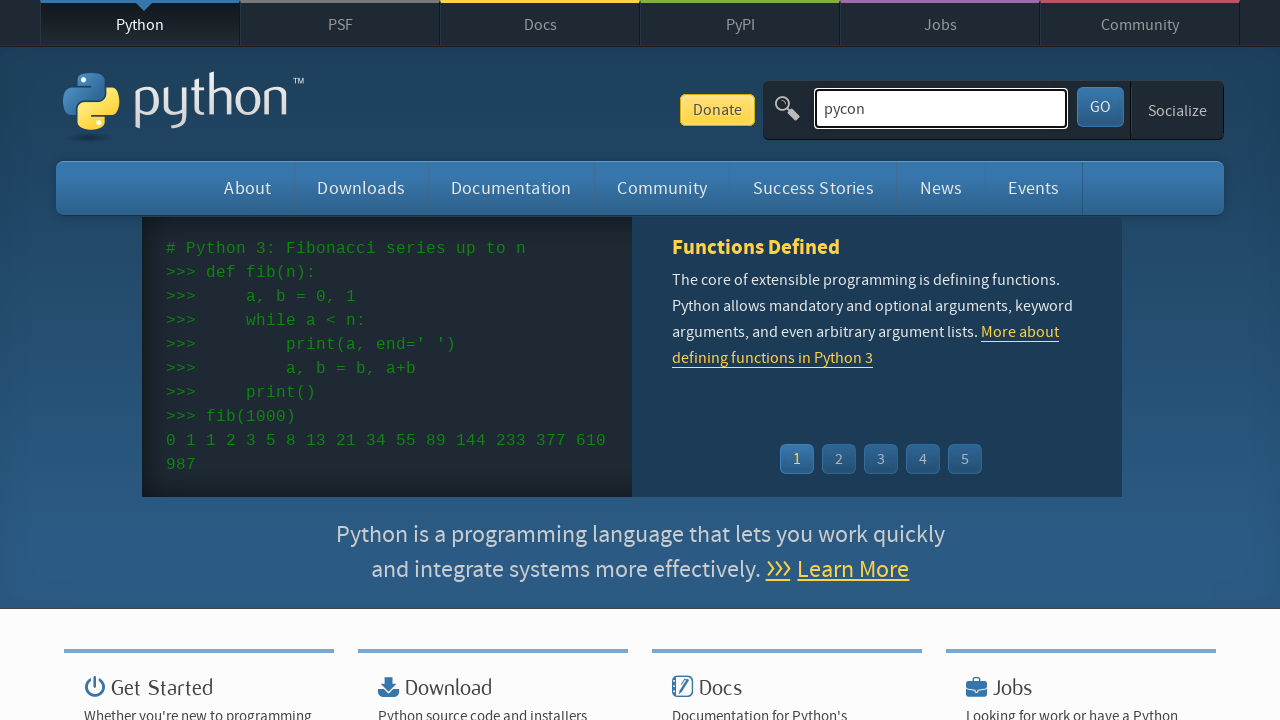

Pressed Enter to submit search for 'pycon' on input[name="q"]
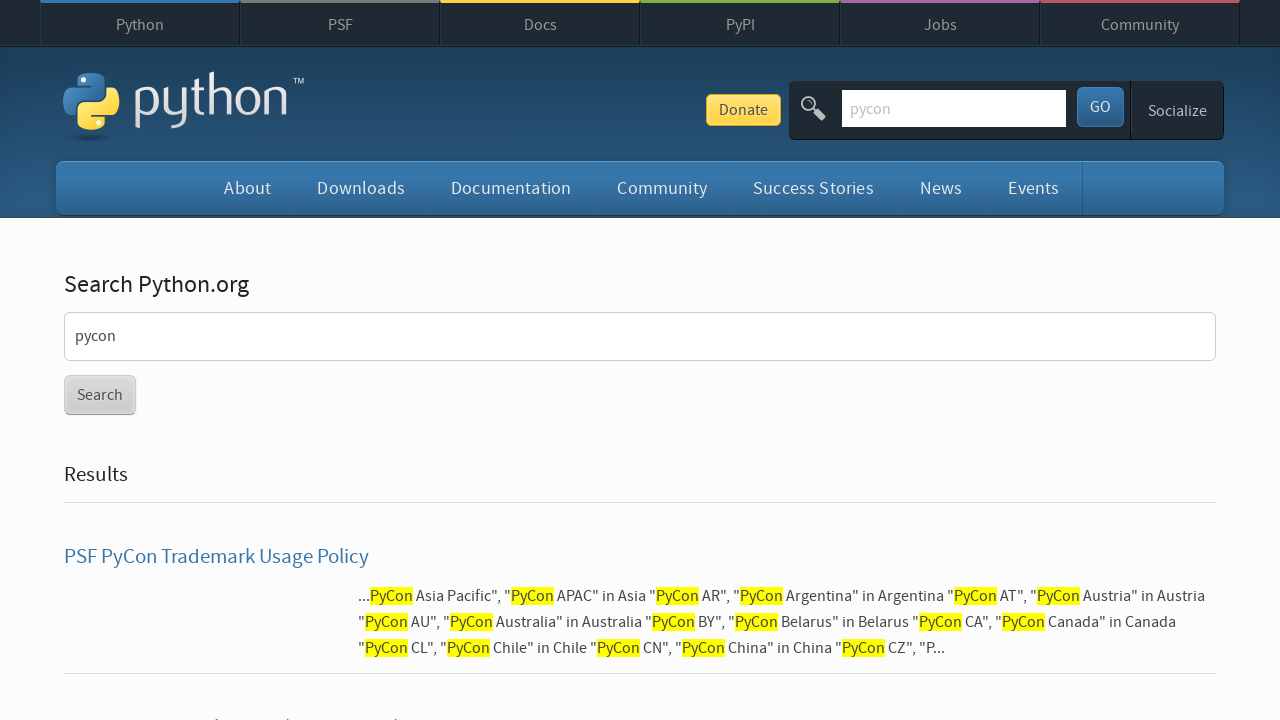

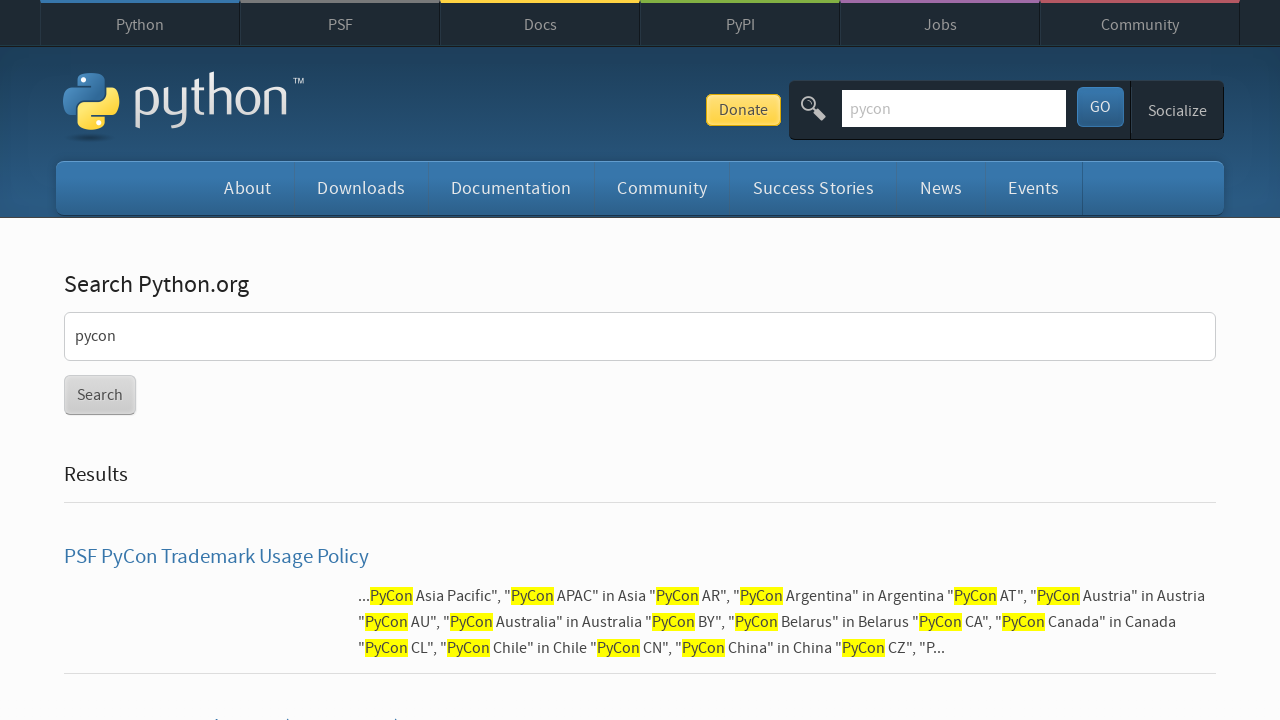